Tests checkbox interaction by checking the state of two checkboxes and ensuring both are selected, clicking only on those that are not already checked.

Starting URL: https://the-internet.herokuapp.com/checkboxes

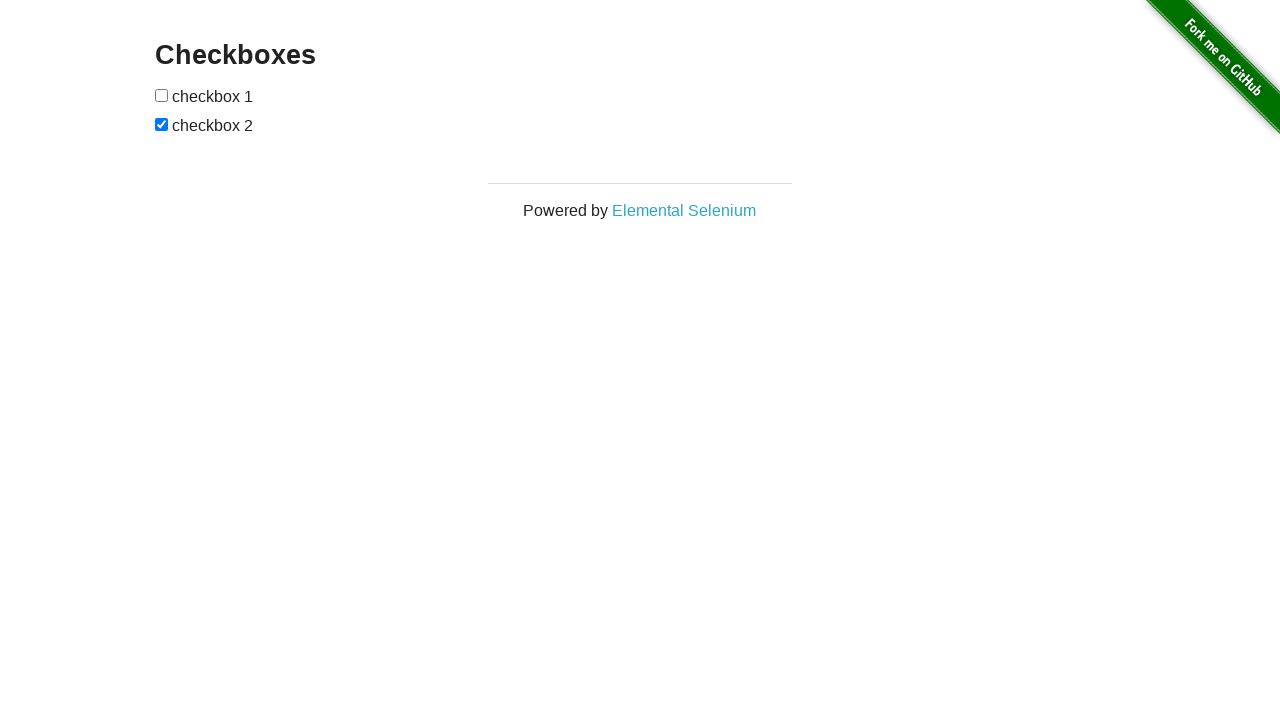

Navigated to checkbox test page
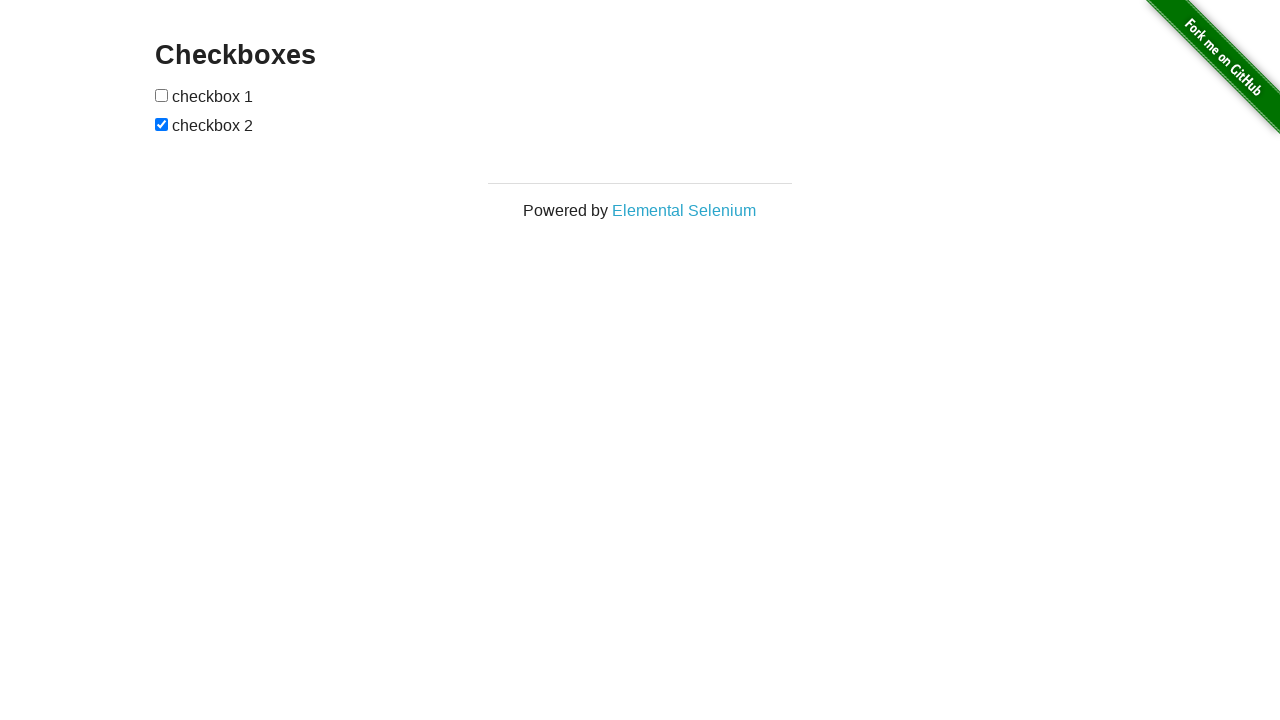

Located checkbox 1
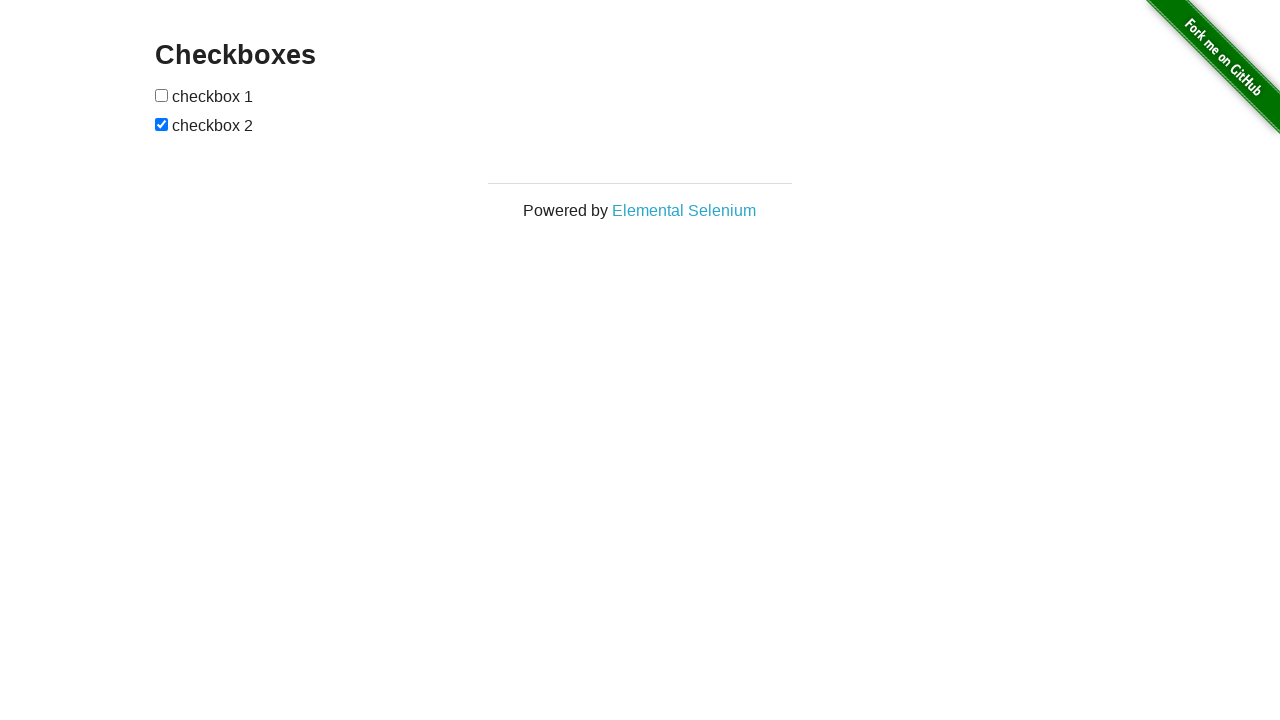

Located checkbox 2
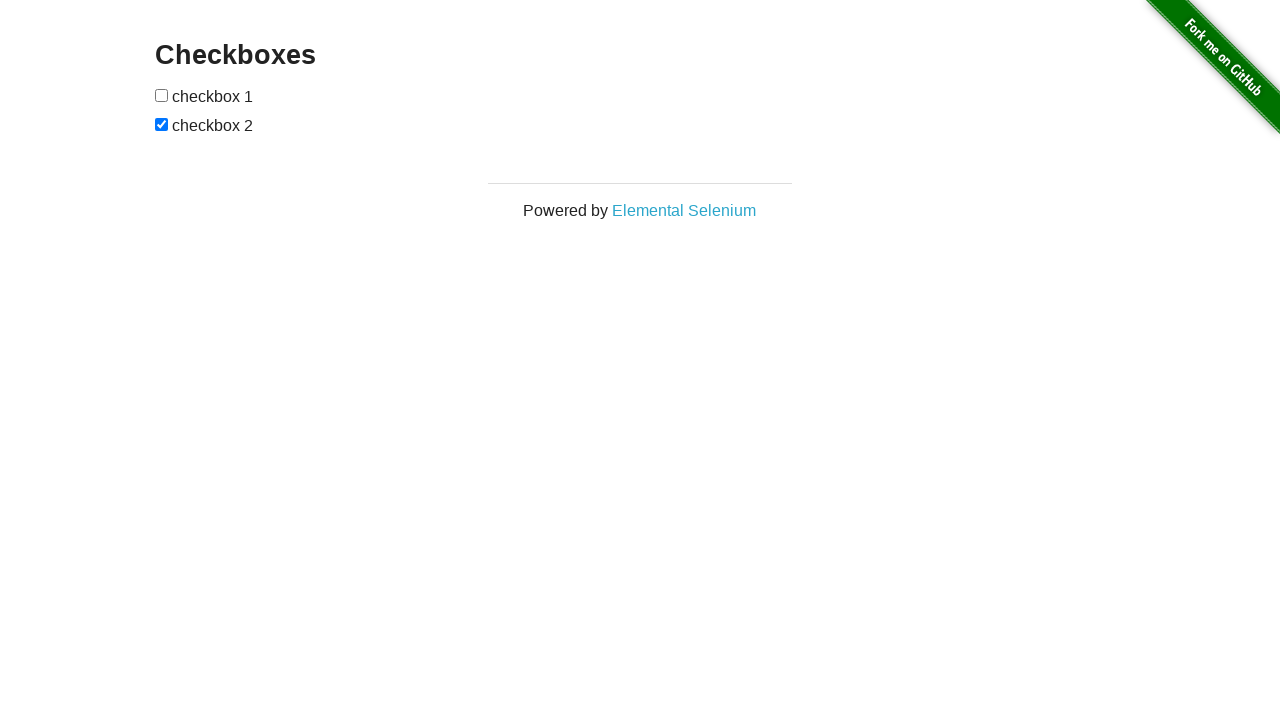

Checked checkbox 1 state - not selected
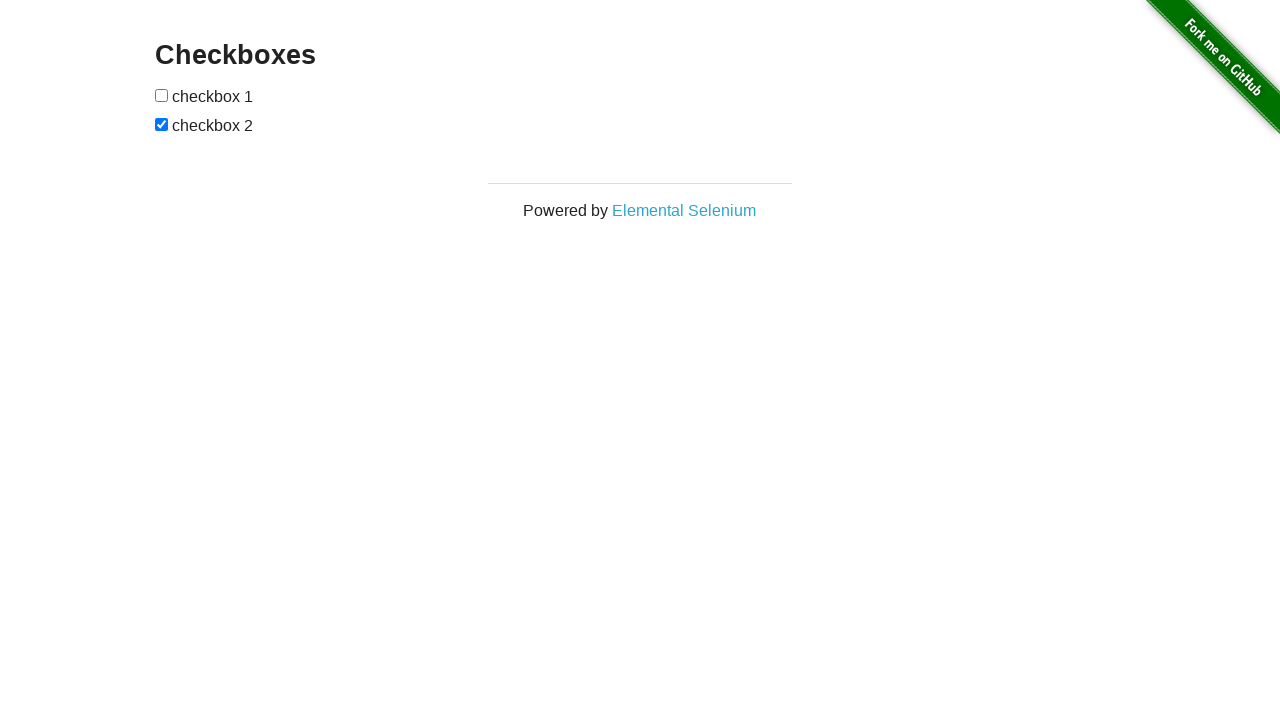

Clicked checkbox 1 to select it at (162, 95) on xpath=//form[@id='checkboxes']/input[1]
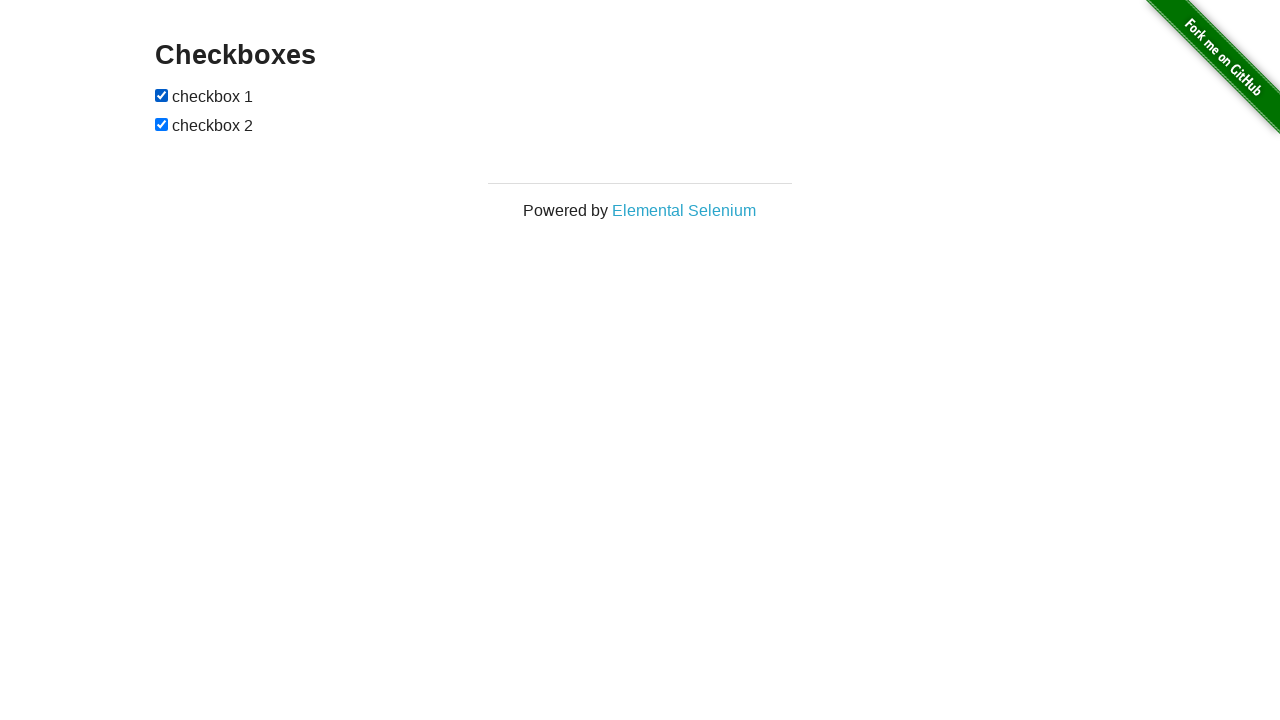

Checked checkbox 2 state - already selected
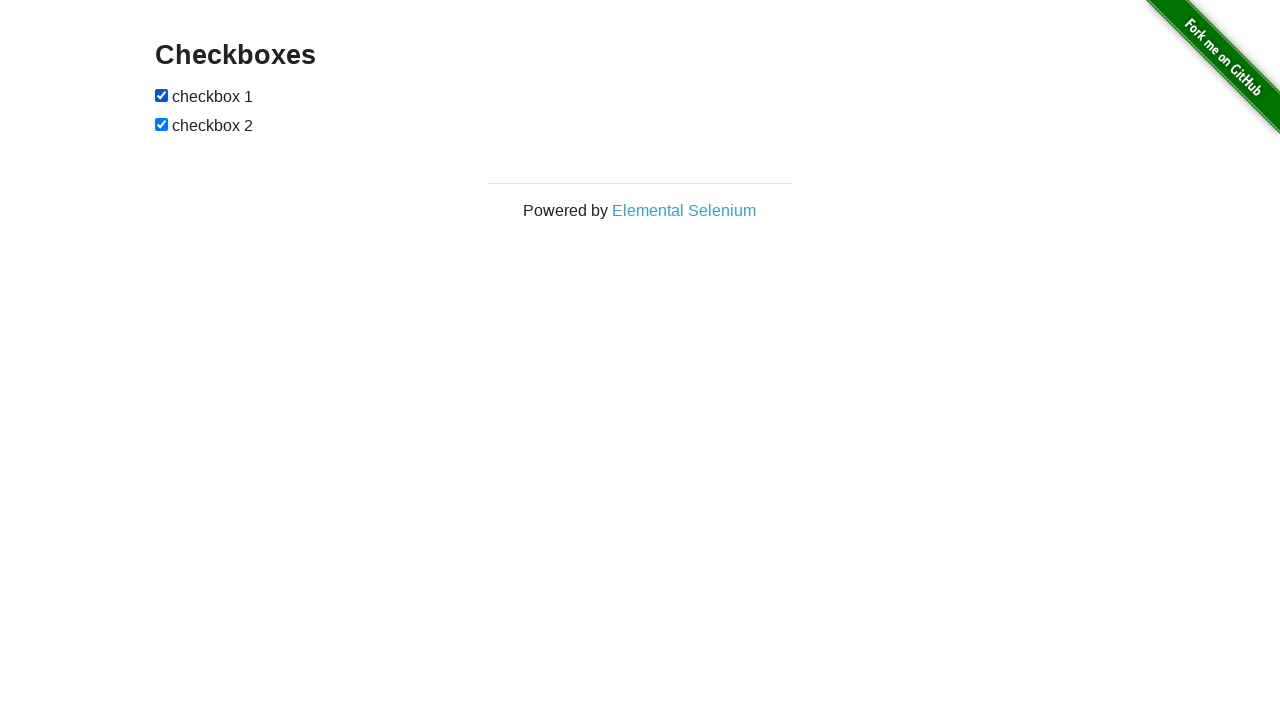

Verified checkbox 1 is selected
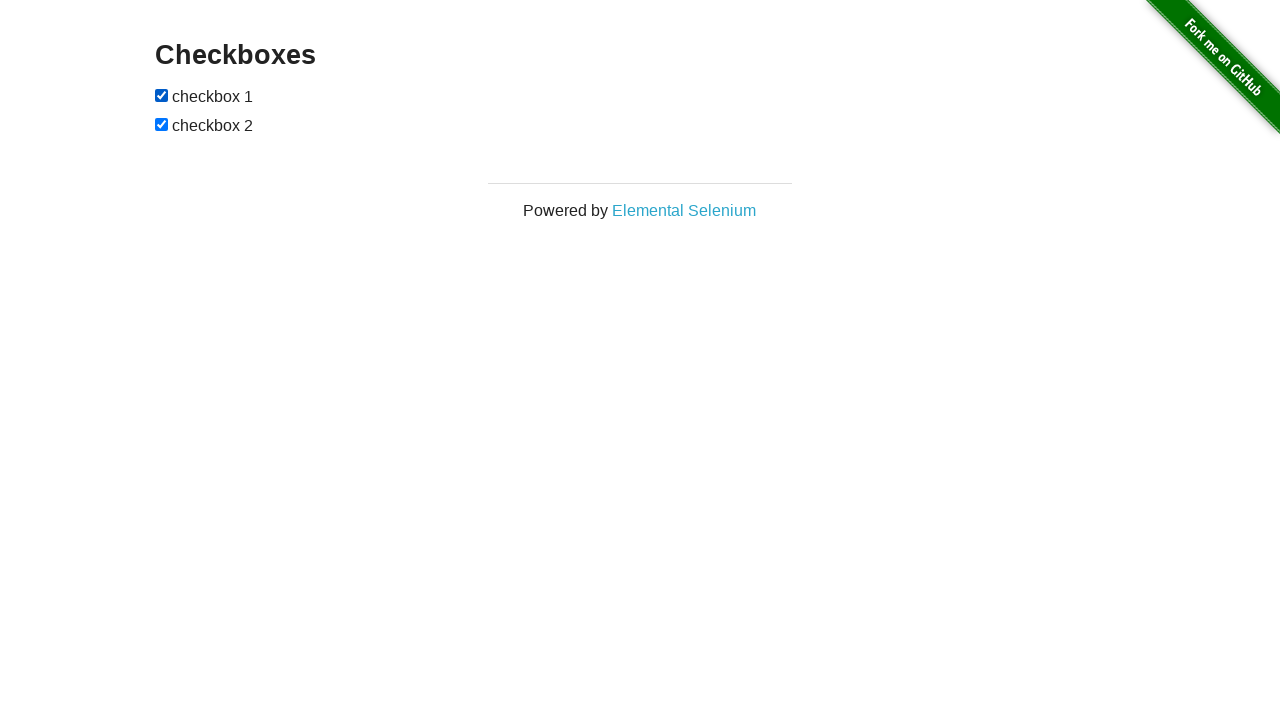

Verified checkbox 2 is selected
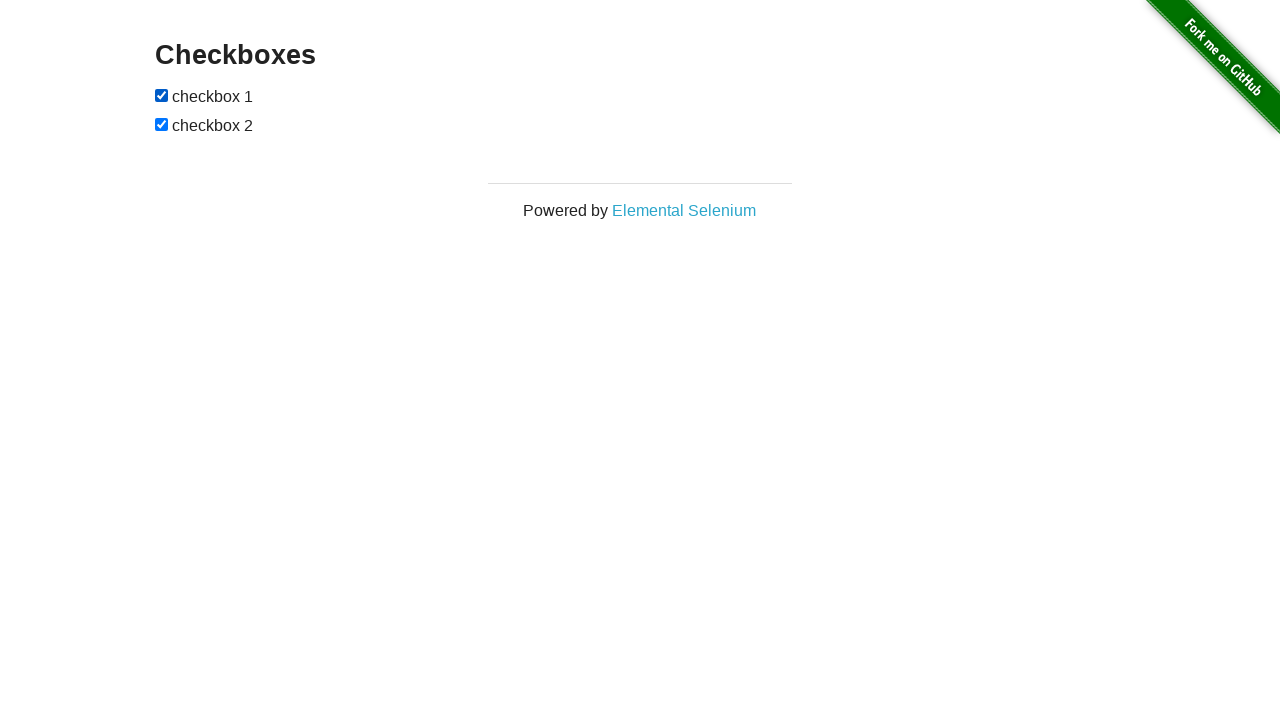

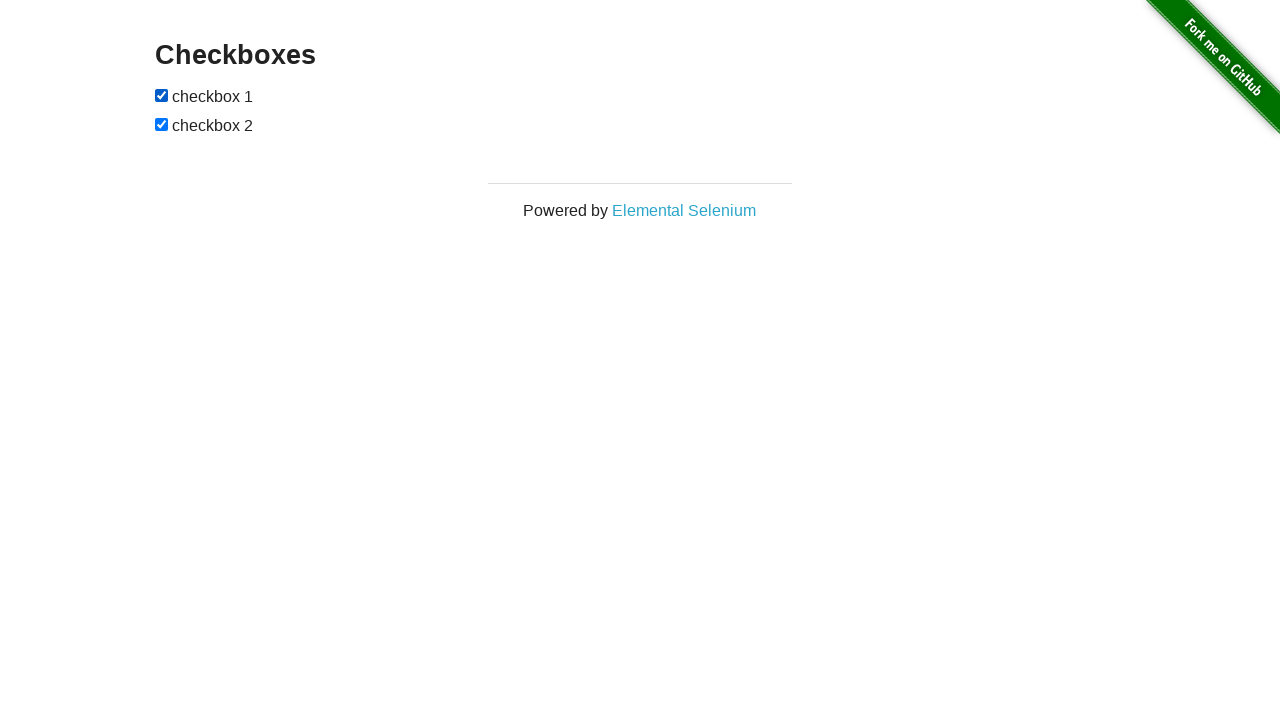